Tests contact form submission with valid name, email, telephone, and message fields on a removals company website.

Starting URL: https://removalsorpington.co.uk/

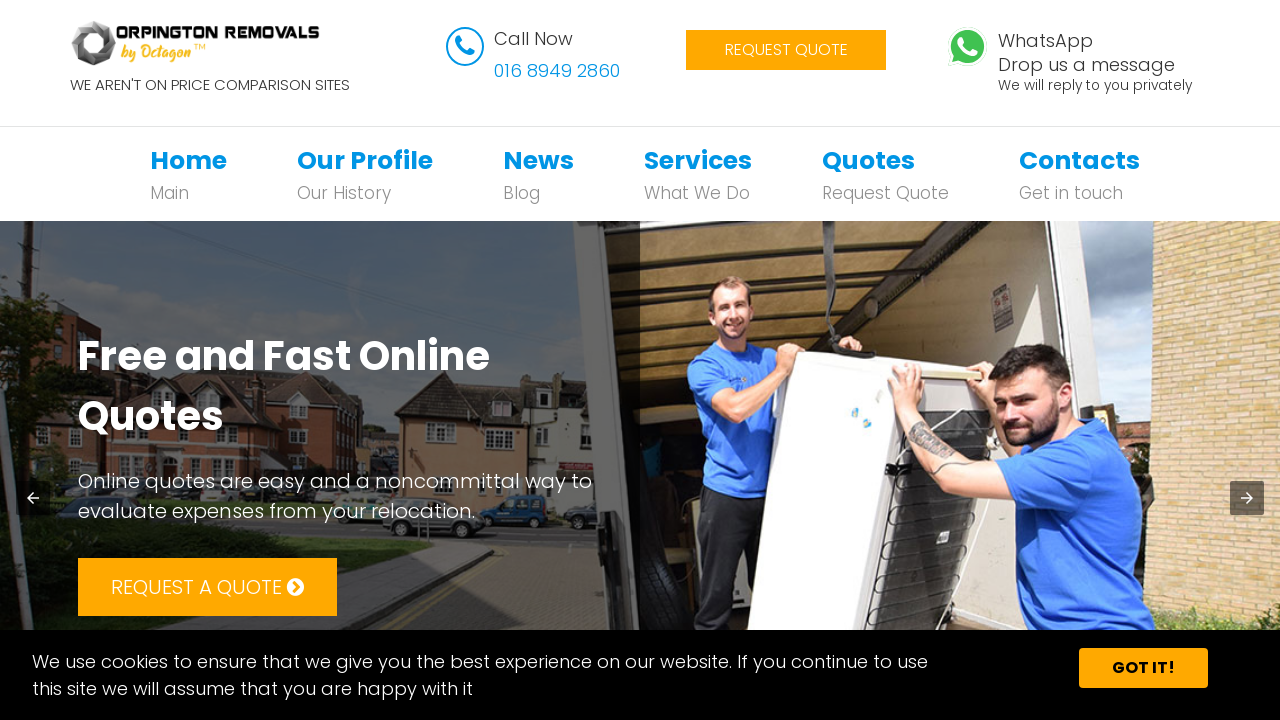

Clicked on Contacts navigation link at (1080, 160) on xpath=//*[@id='bs-example-navbar-collapse-1']/ul/li[6]/a
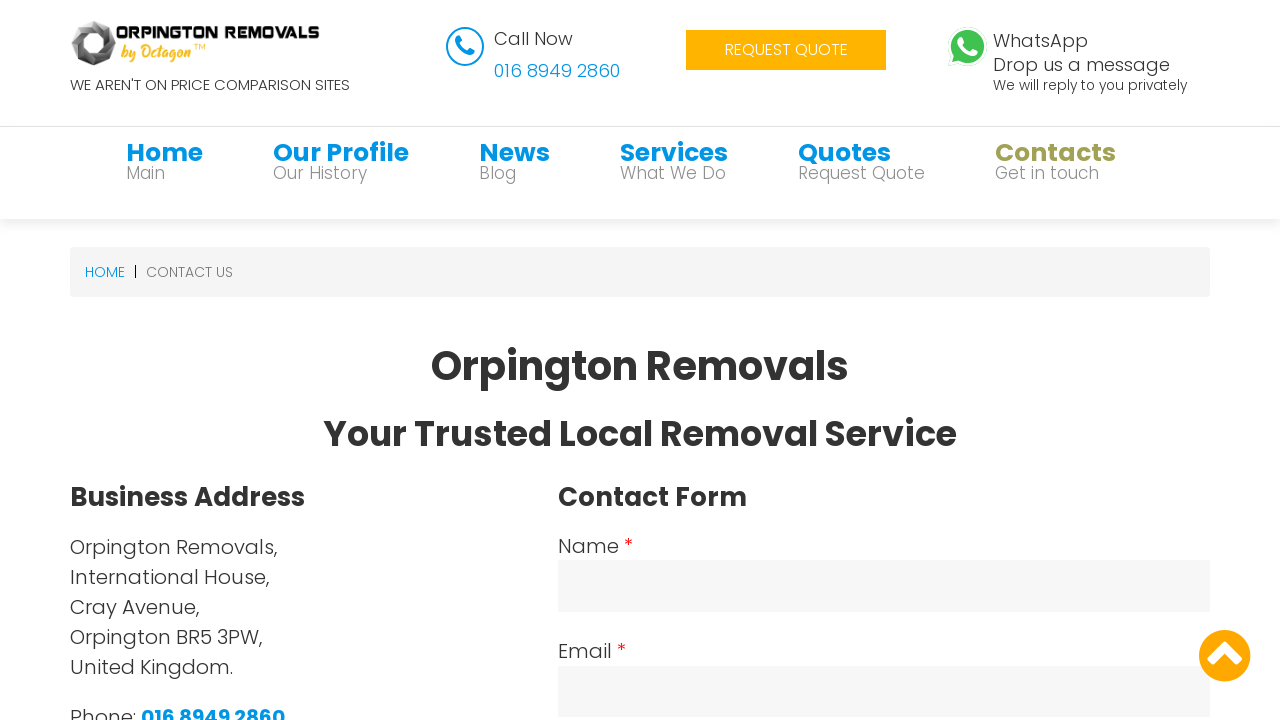

Scrolled to name field
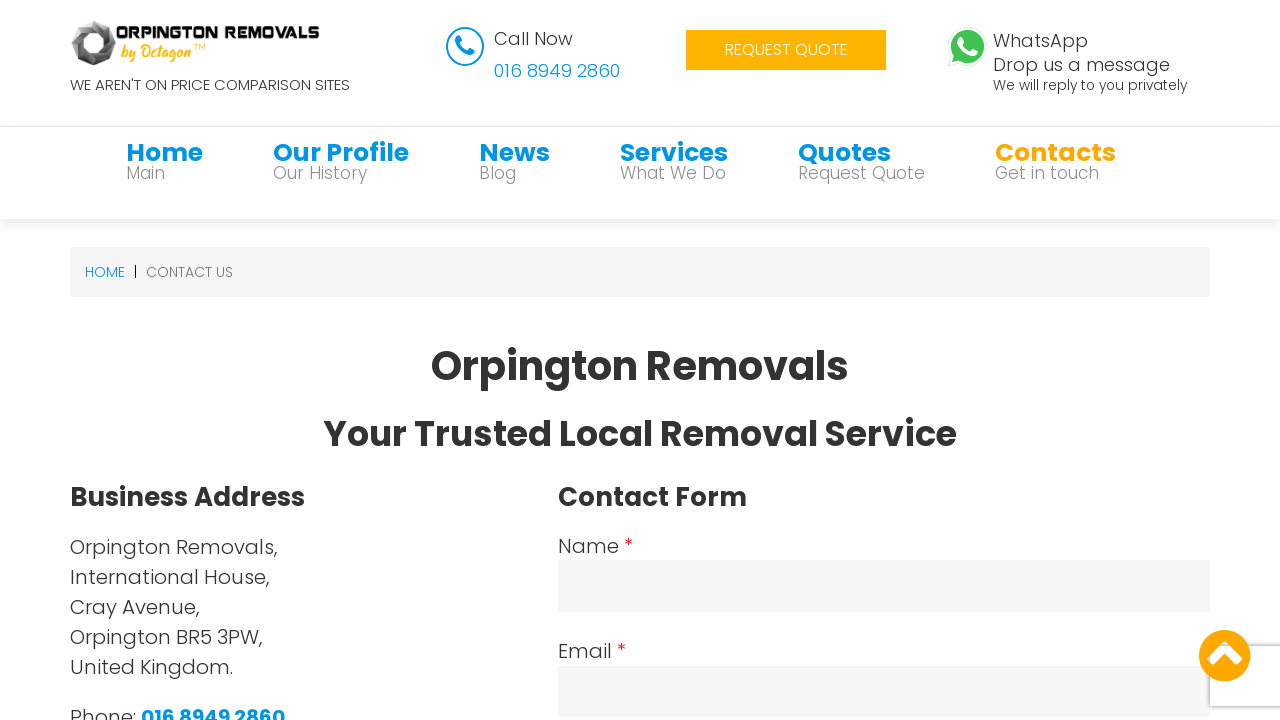

Entered name 'David' in name field on #name
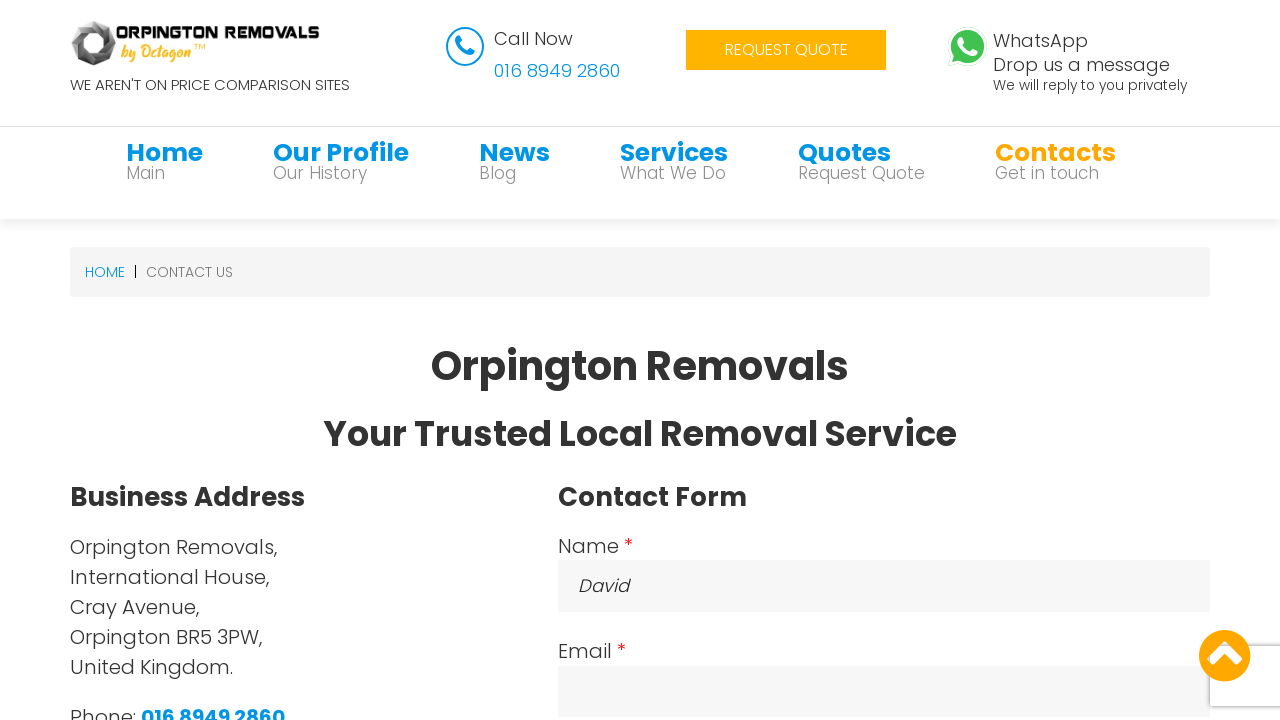

Entered email 'andrewsdaniel049@gmail.com' in email field on #email
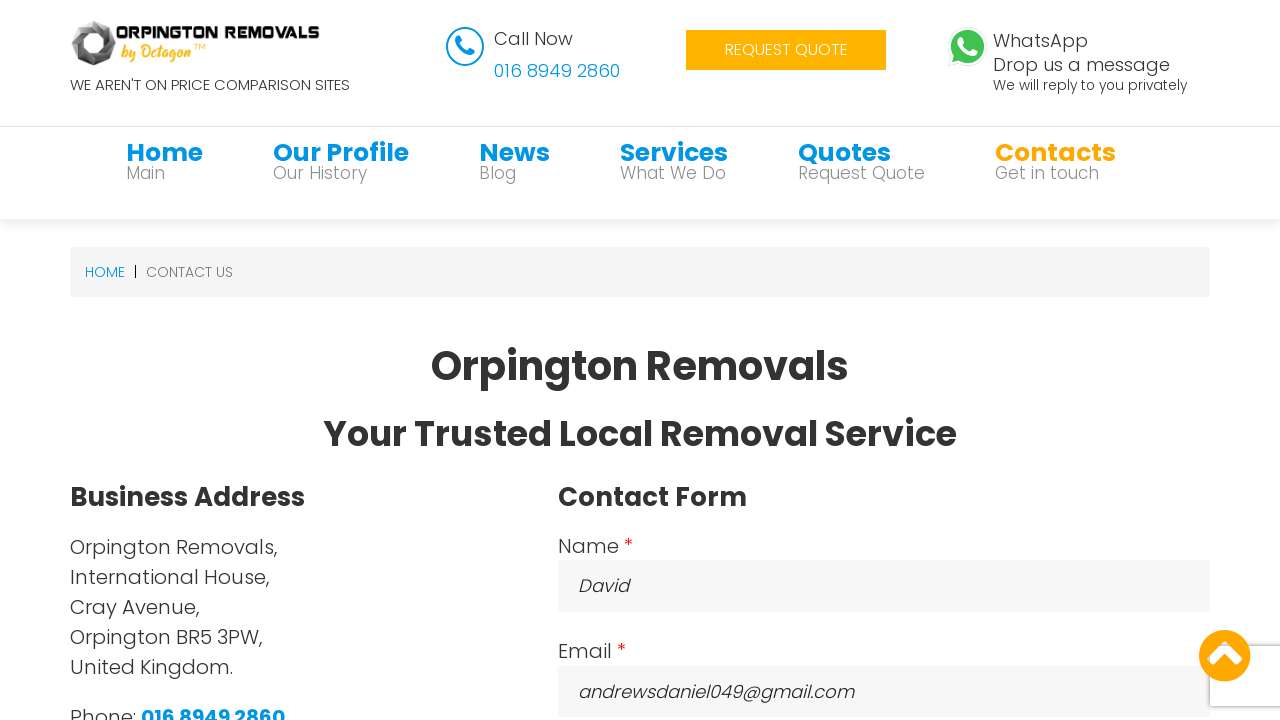

Entered telephone number '01234567894' in telephone field on #telephone
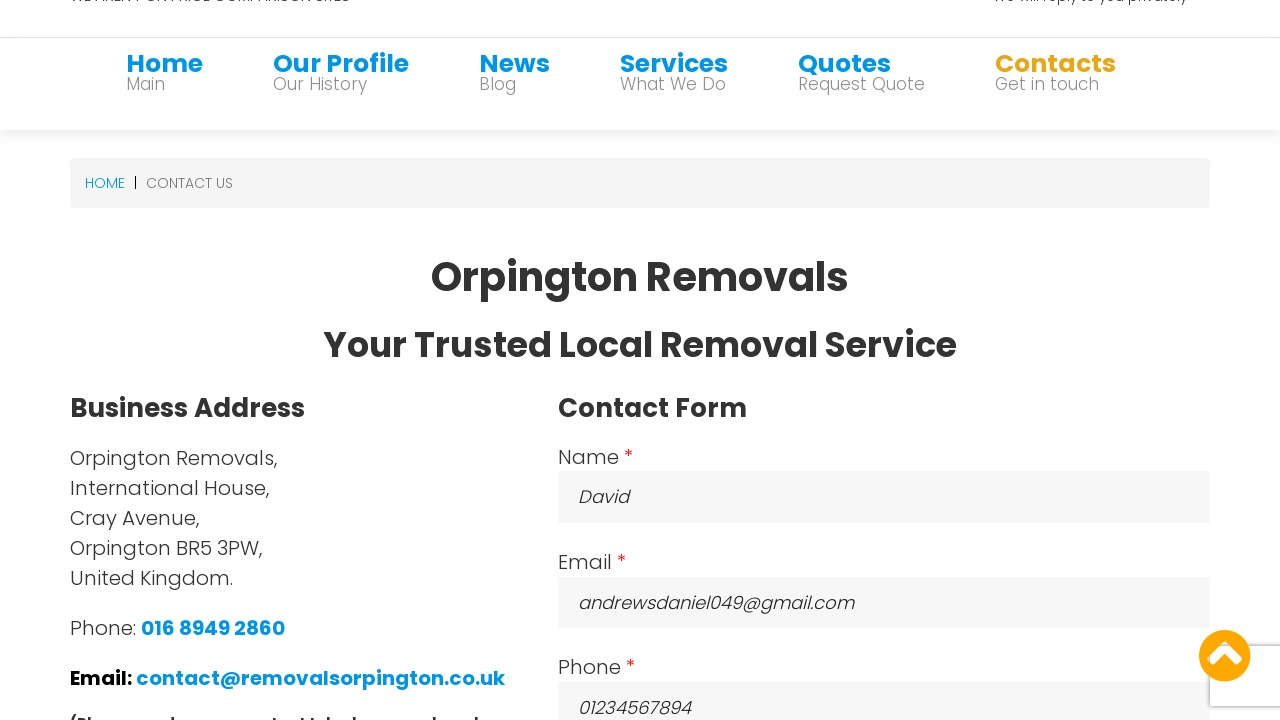

Entered message 'Hey, Any one can assist me ?' in message field on #message
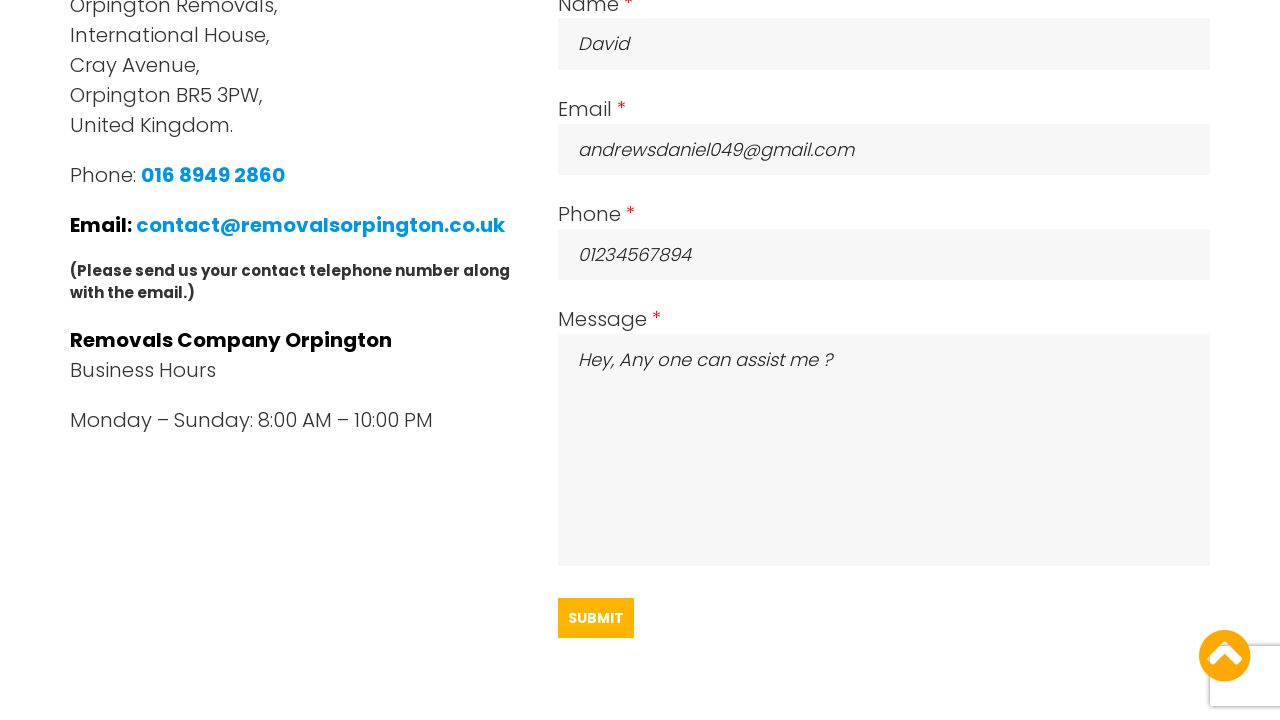

Clicked submit button to submit contact form at (596, 618) on #submitContact
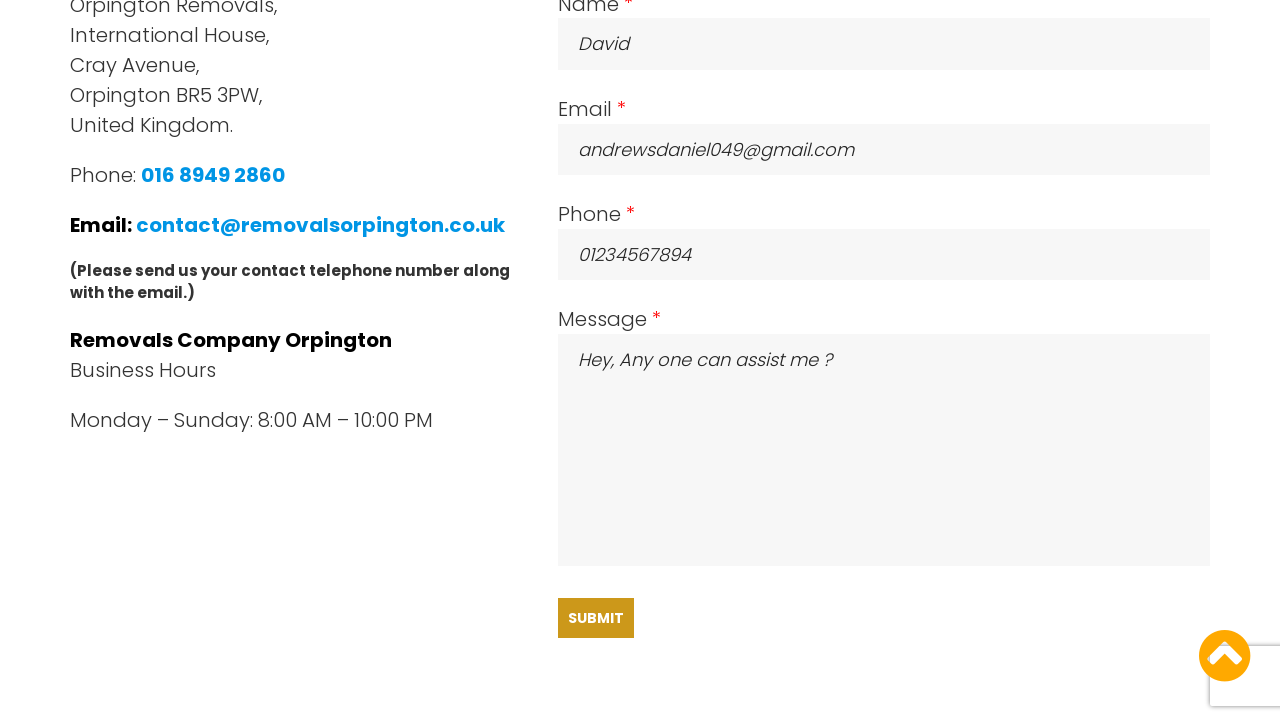

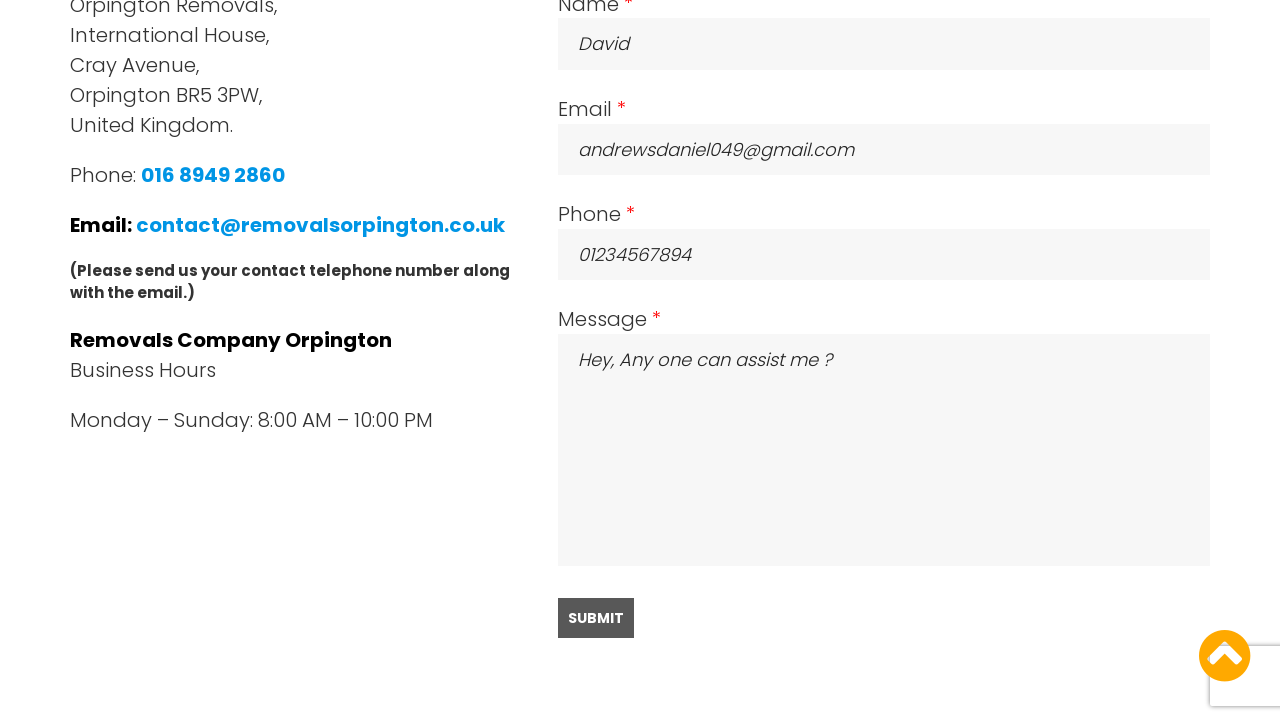